Tests entering an unregistered email and verifying an error message appears

Starting URL: https://web-stage.voxy.com/v2/#/login

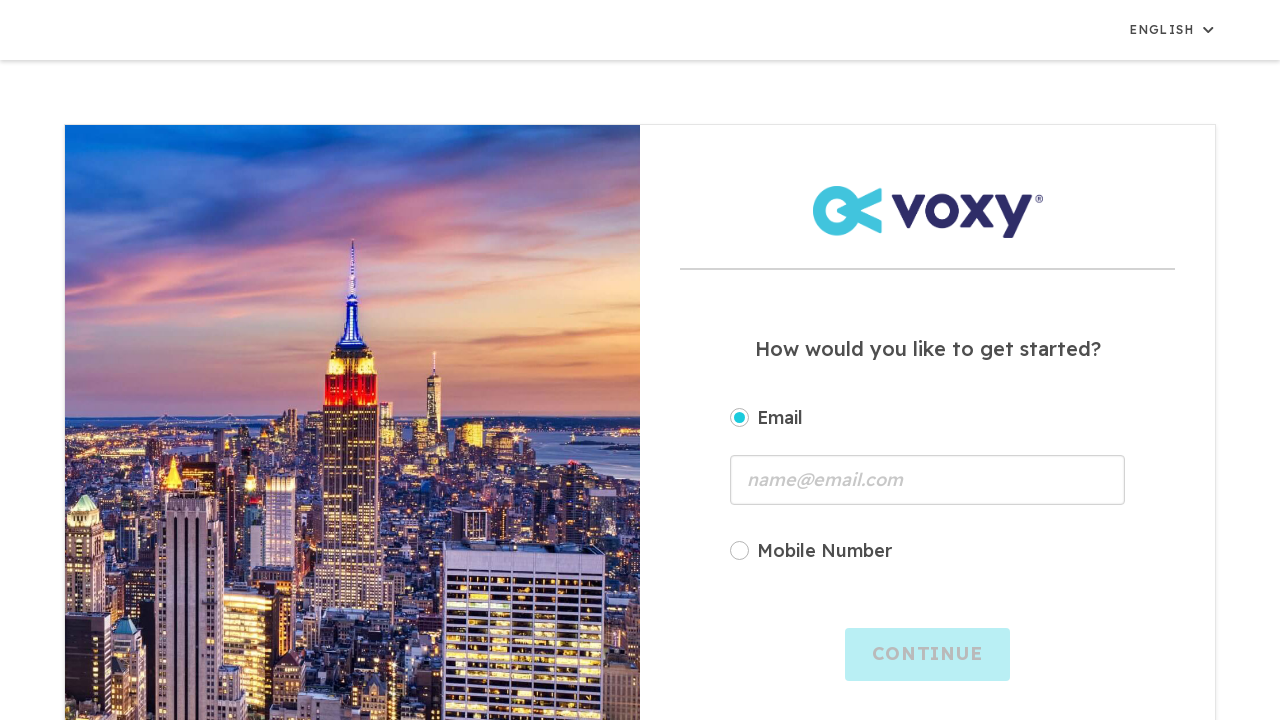

Filled email field with unregistered email 'testuser_2024@example.com' on #login_form_email_input_field
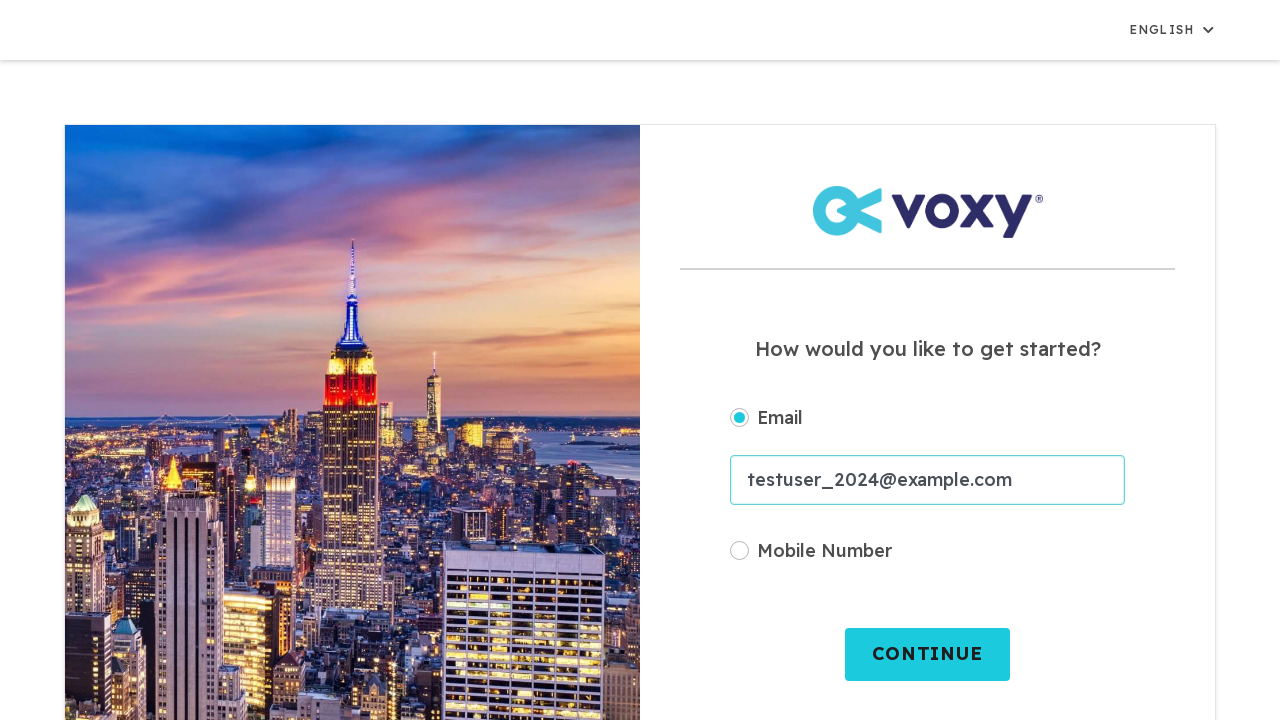

Clicked login submit button at (928, 654) on #login_form_submit_button
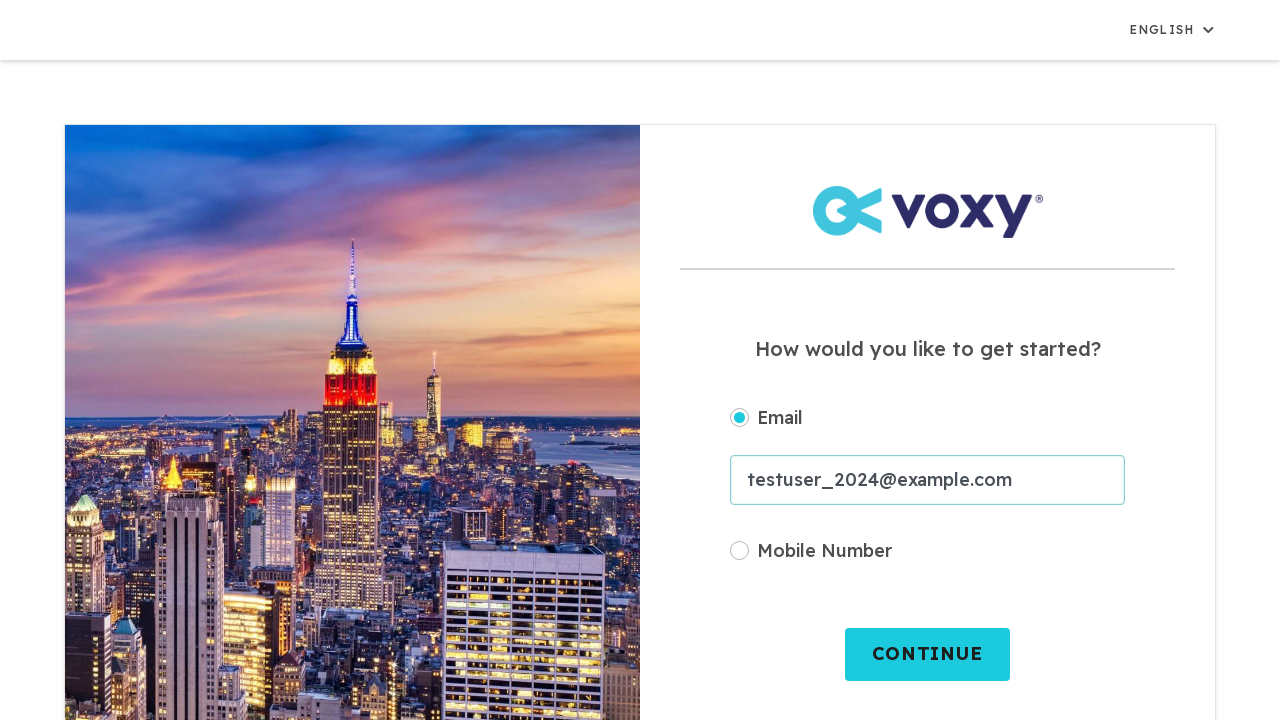

Error message appeared for unregistered email
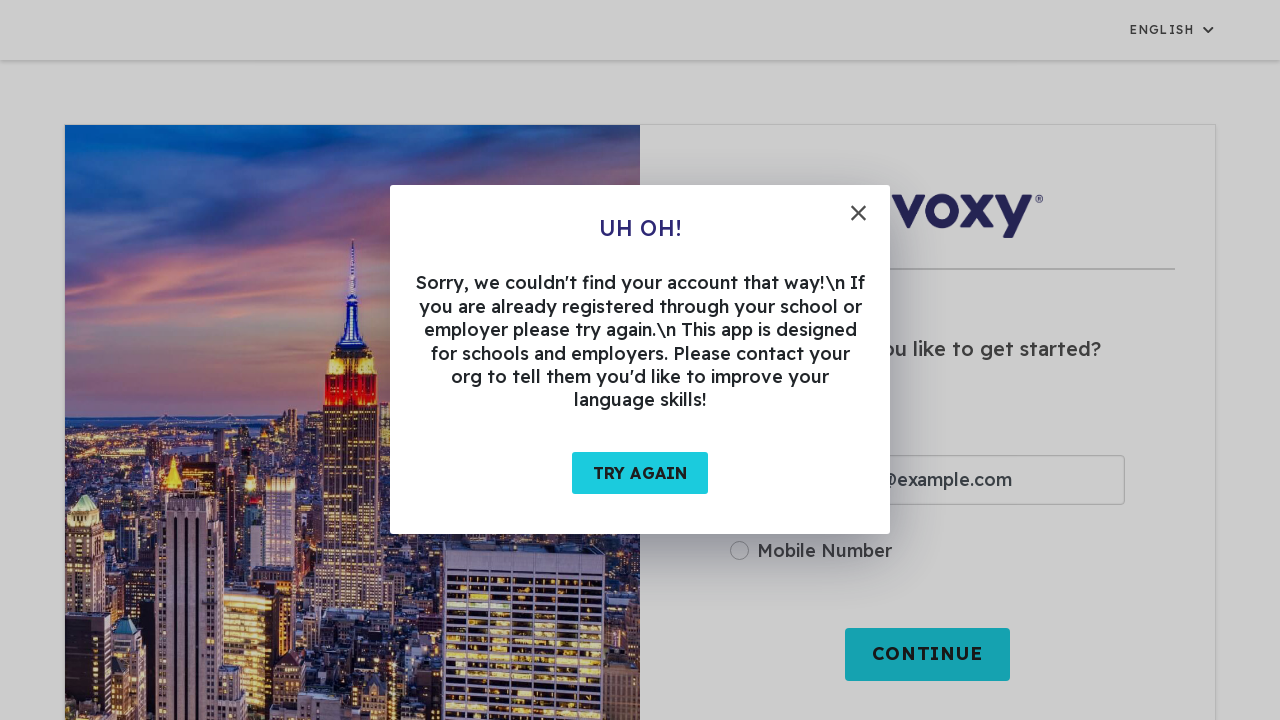

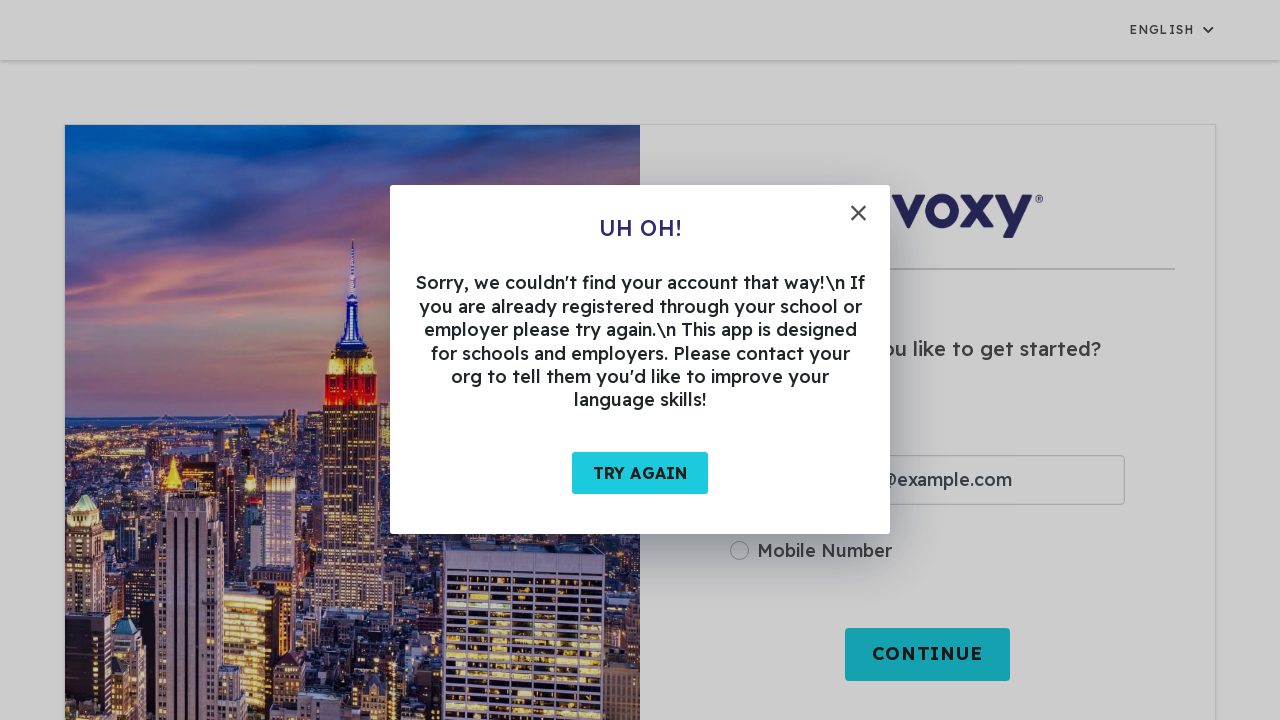